Tests activating a completed task by clicking its toggle checkbox

Starting URL: https://todomvc4tasj.herokuapp.com/

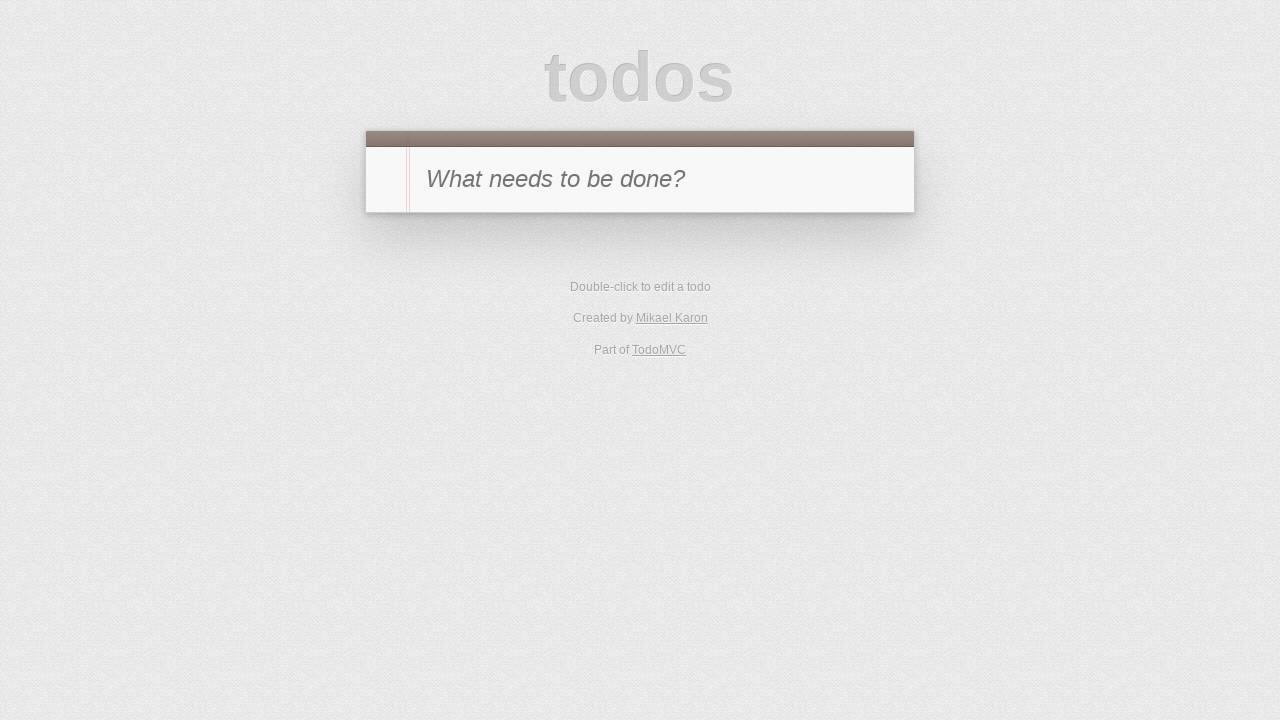

Set localStorage with one completed task 'a'
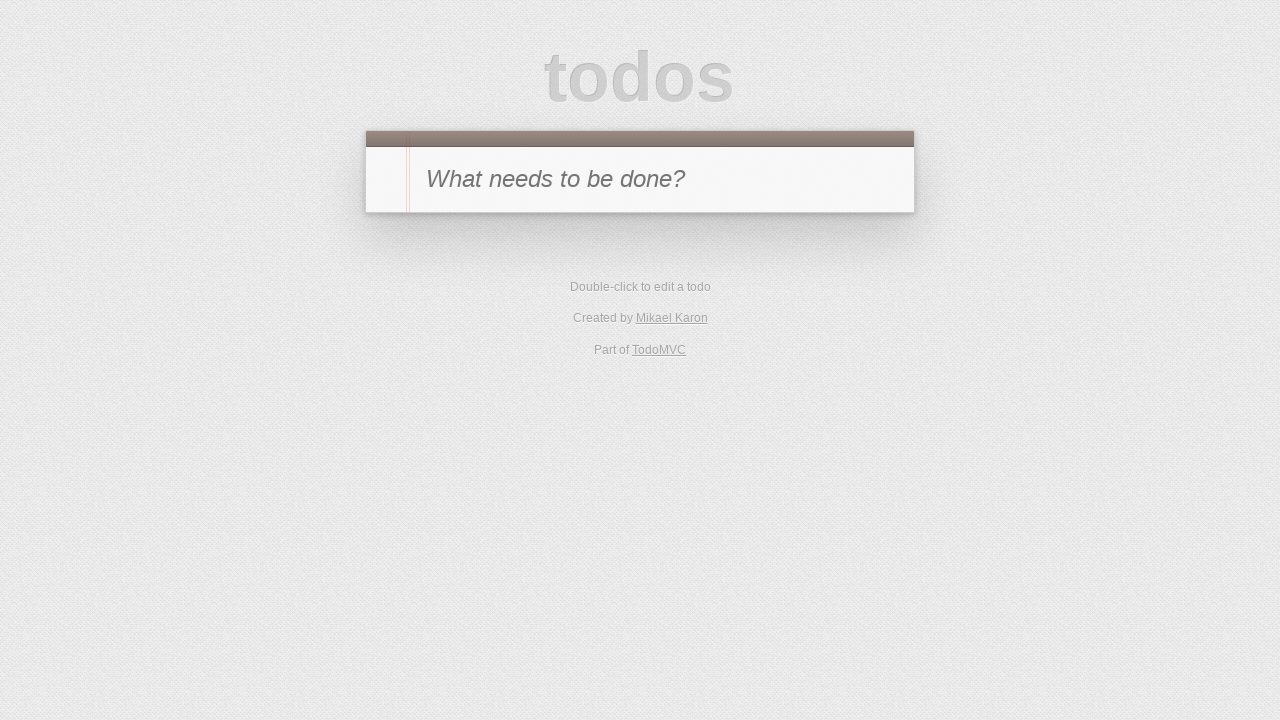

Reloaded page to load completed task from localStorage
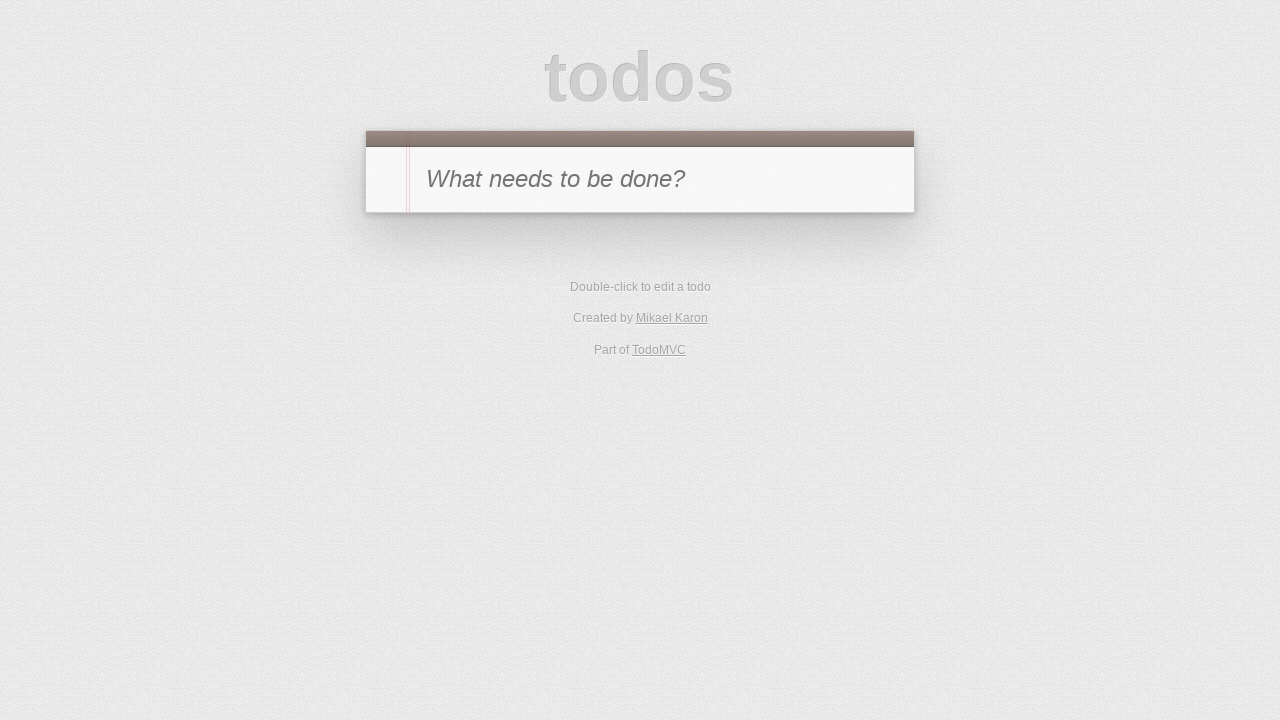

Clicked toggle checkbox on task 'a' to activate it at (386, 242) on #todo-list li:has-text('a') .toggle
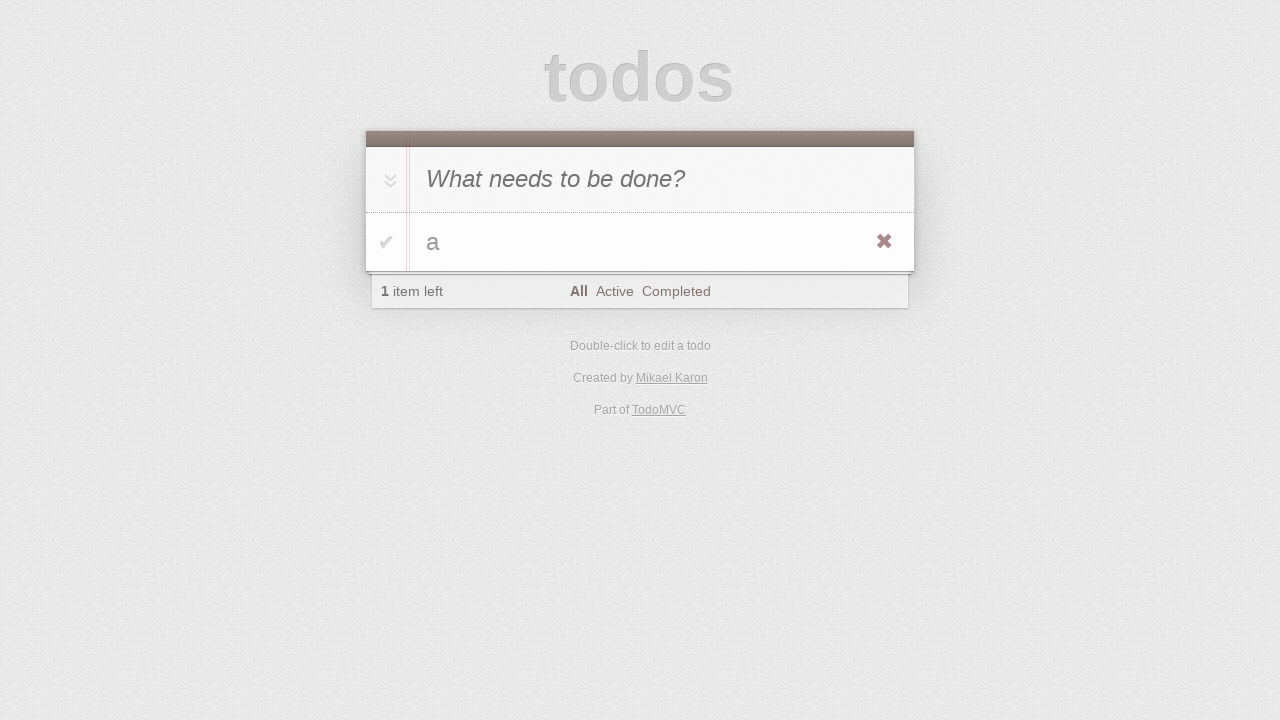

Verified items left counter shows '1'
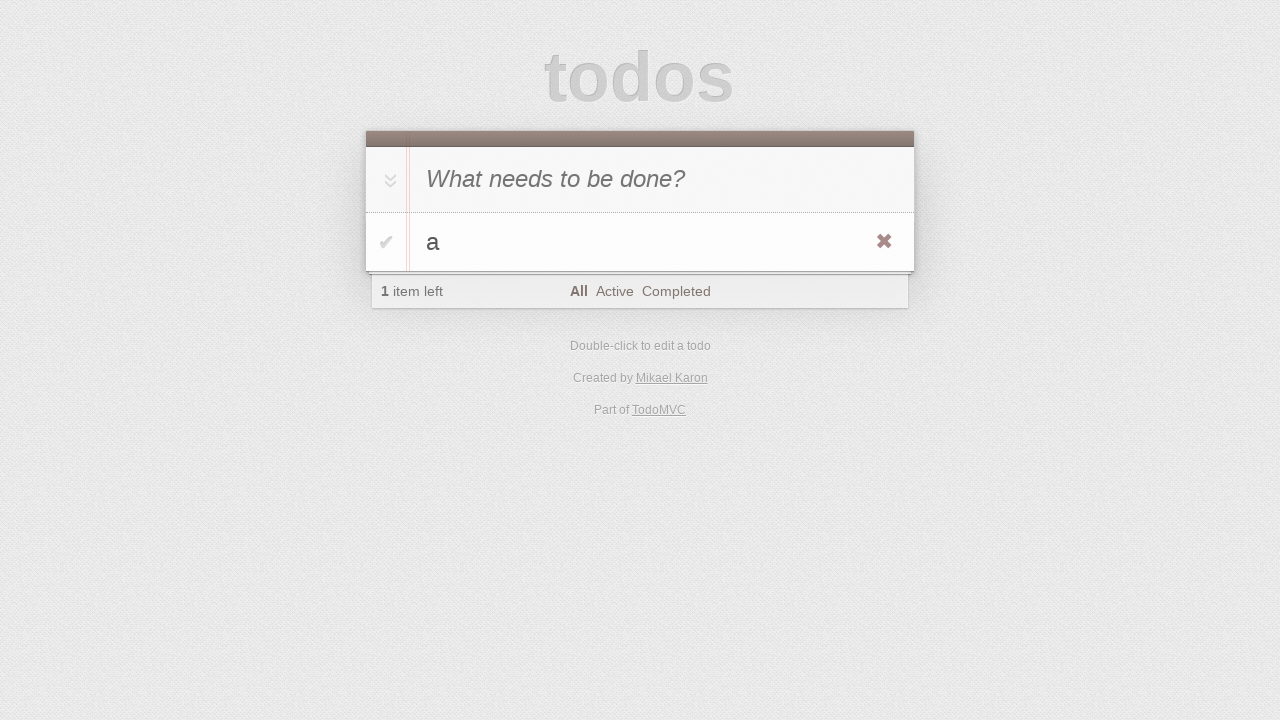

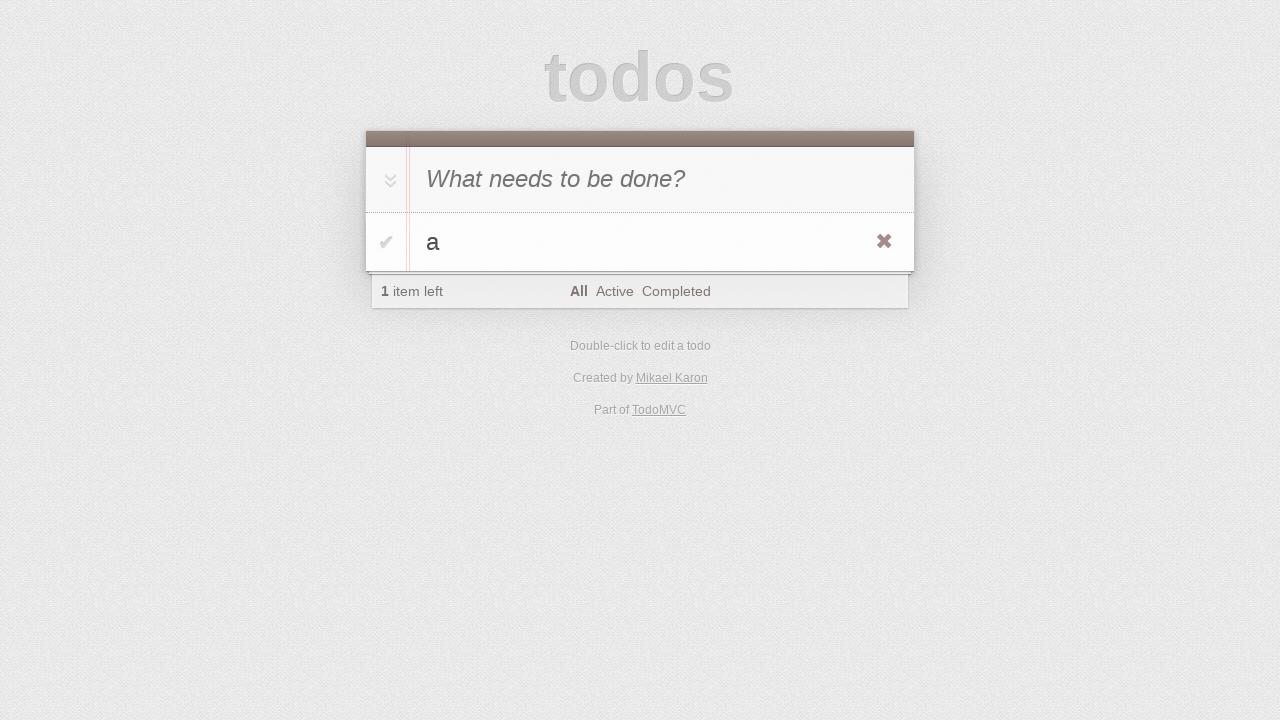